Tests implicit wait functionality by clicking a start button and verifying that dynamic content "Hello World!" appears

Starting URL: http://the-internet.herokuapp.com/dynamic_loading/2

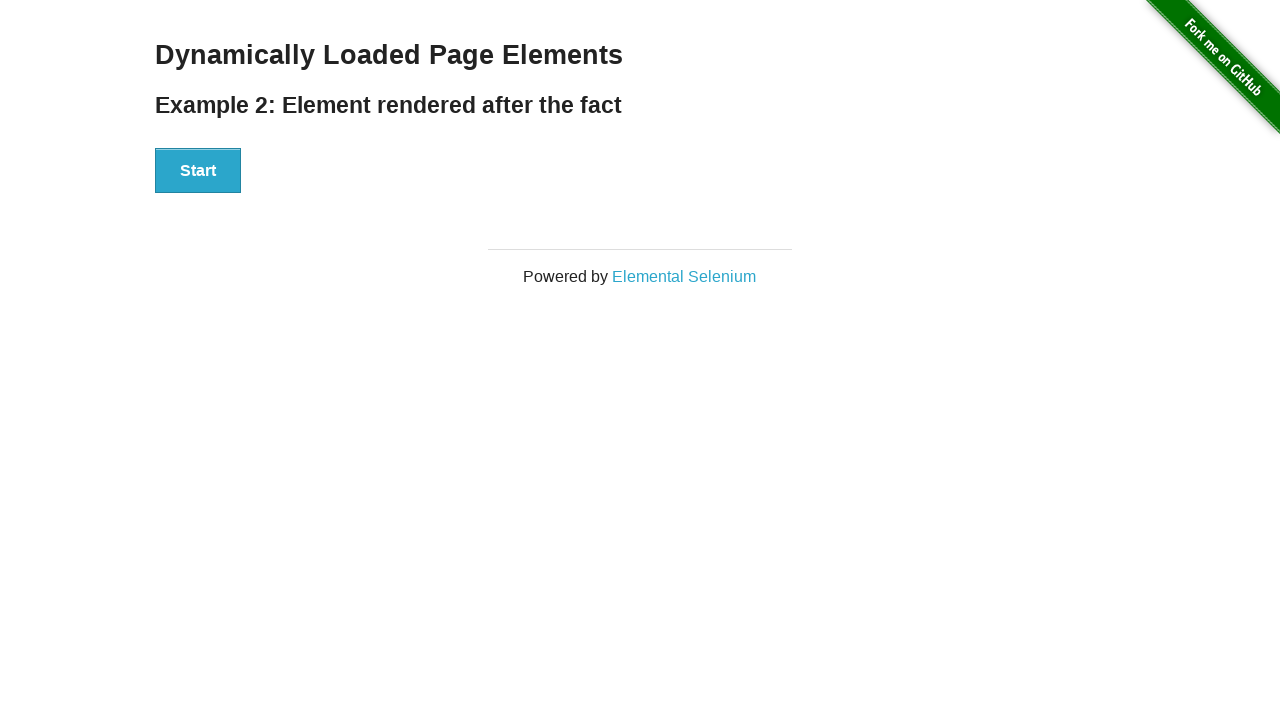

Clicked the start button at (198, 171) on xpath=//div[@id='start']/button
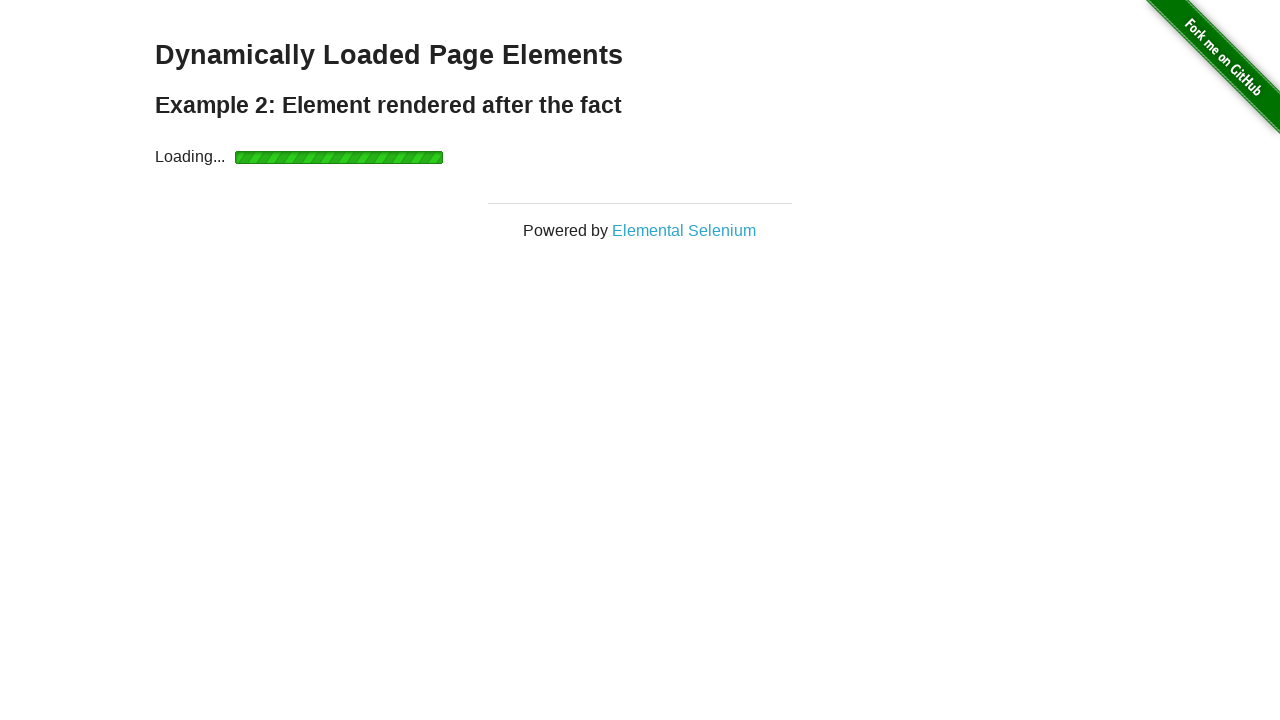

Waited for and verified 'Hello World!' text is visible
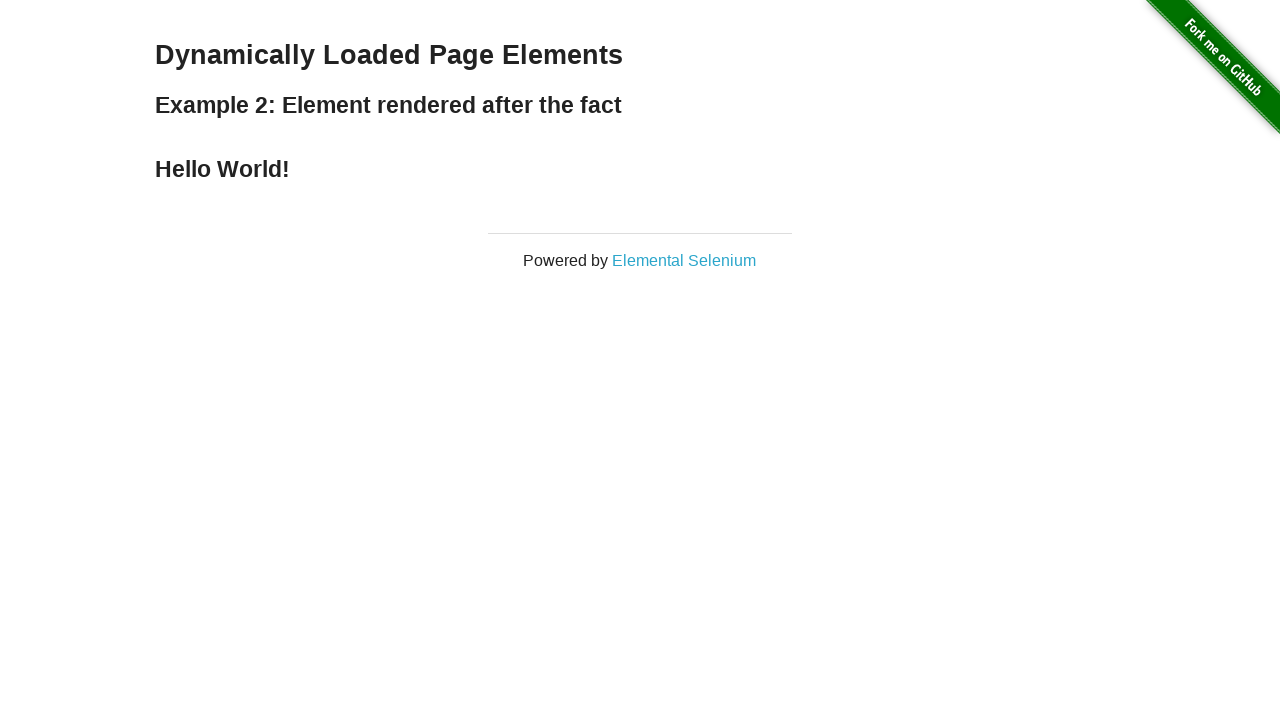

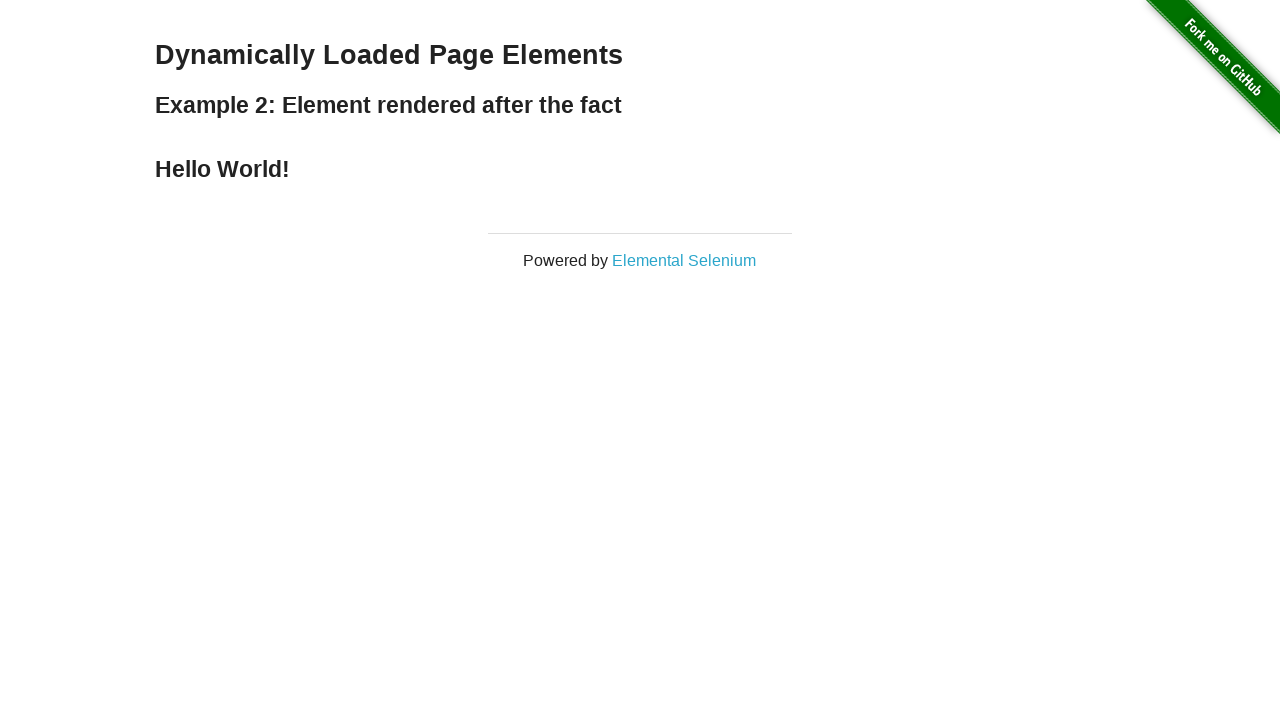